Tests that the clear completed button displays correct text

Starting URL: https://demo.playwright.dev/todomvc

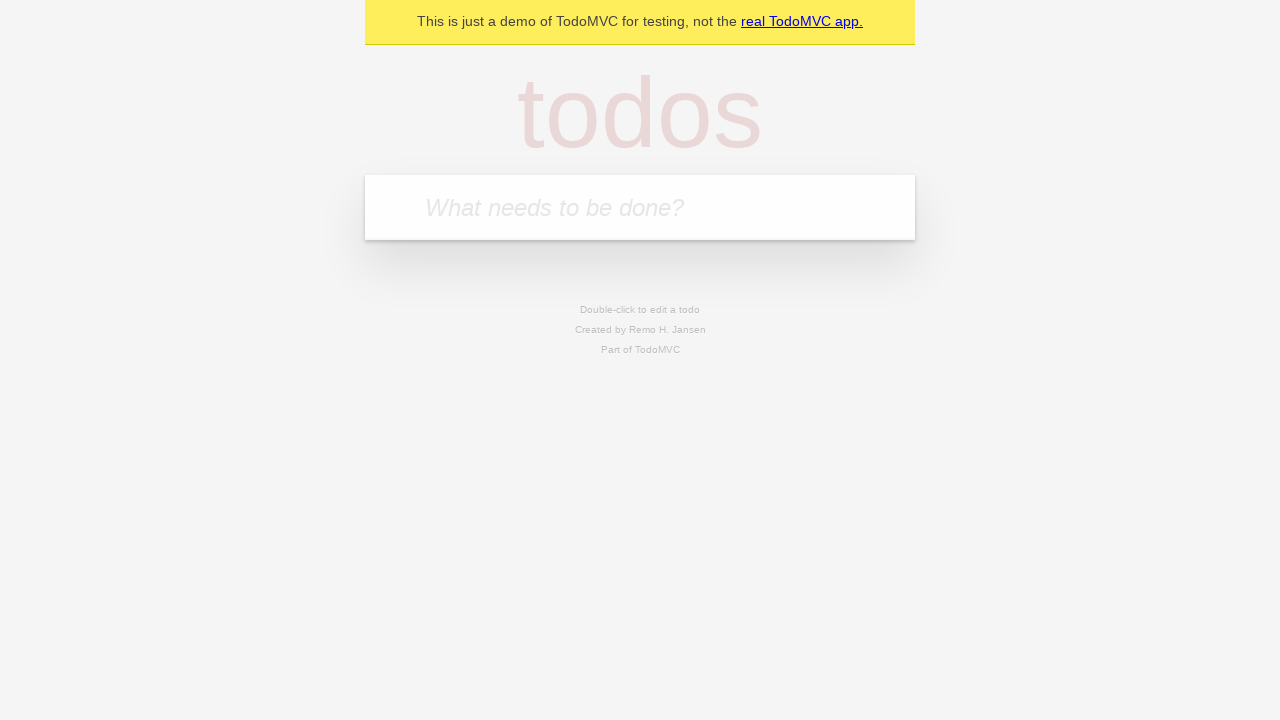

Filled new todo input with 'buy some cheese' on .new-todo
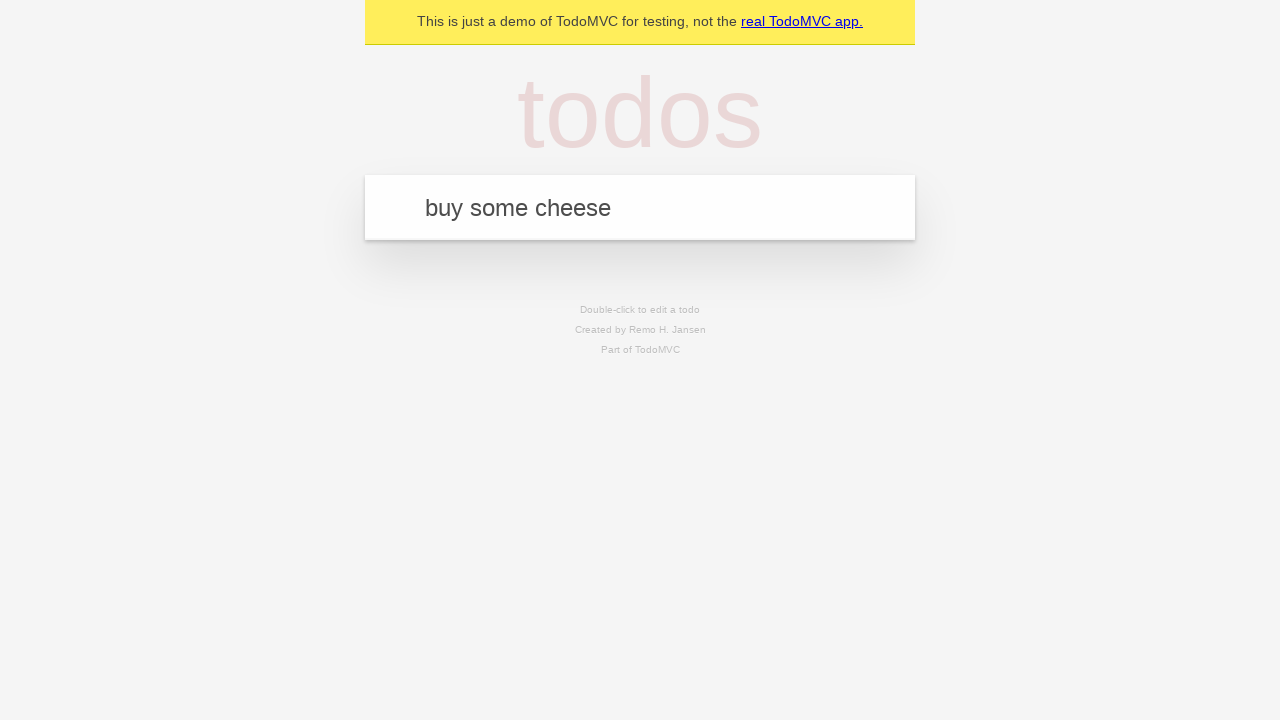

Pressed Enter to create first todo on .new-todo
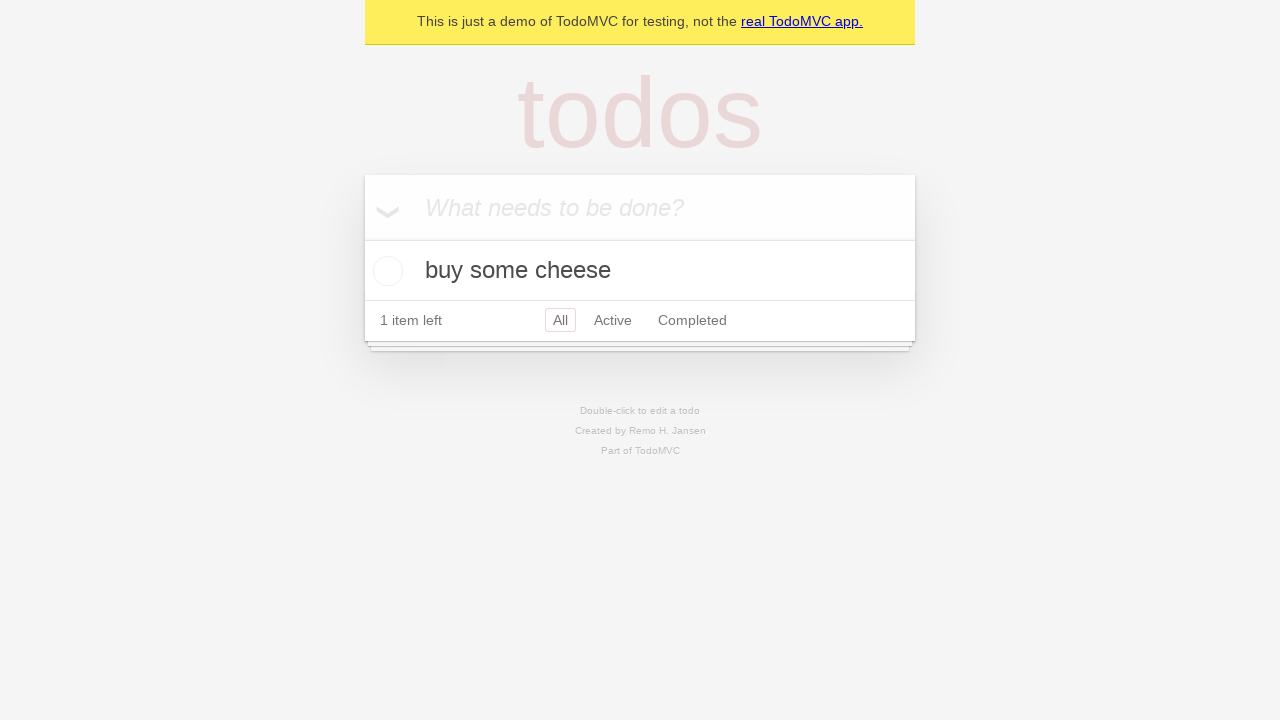

Filled new todo input with 'feed the cat' on .new-todo
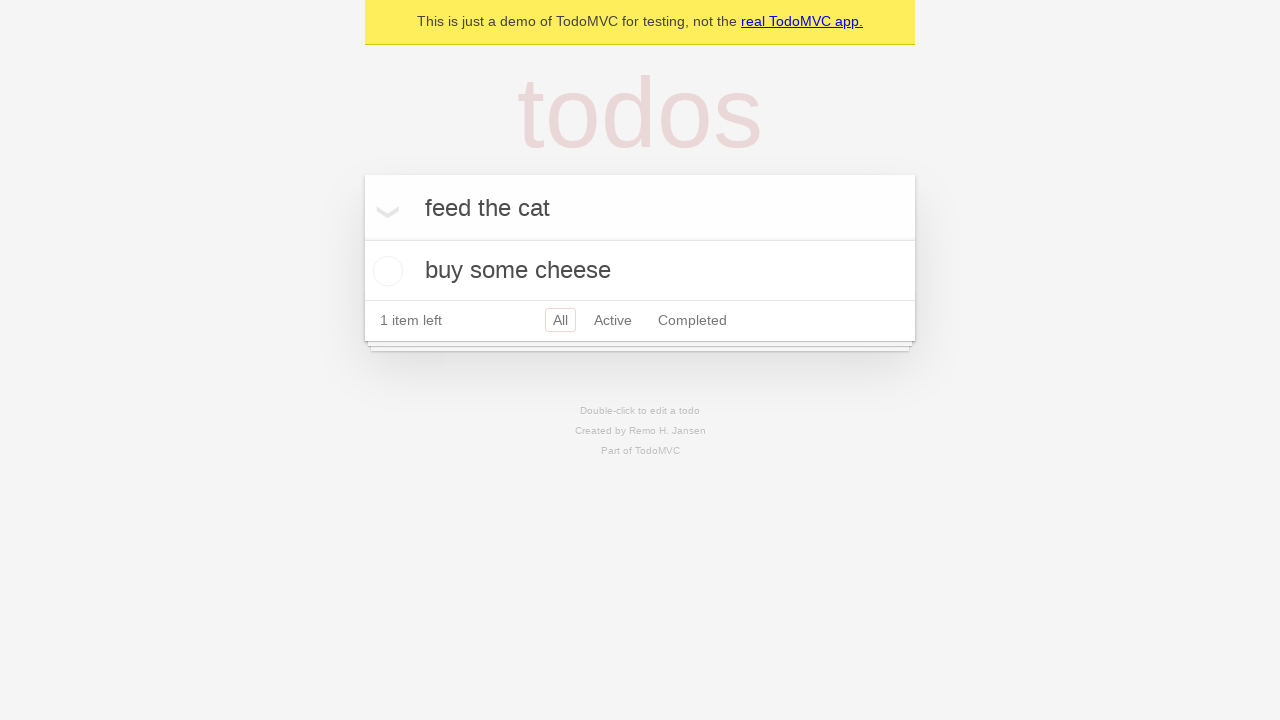

Pressed Enter to create second todo on .new-todo
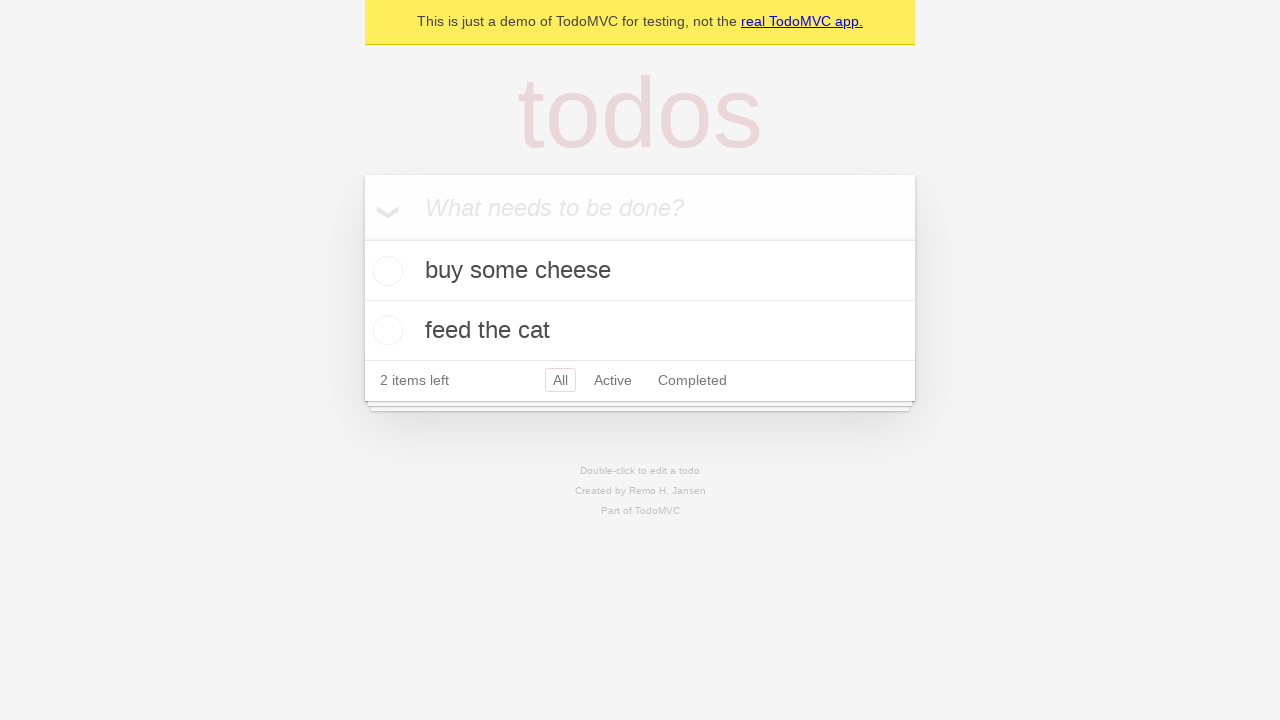

Filled new todo input with 'book a doctors appointment' on .new-todo
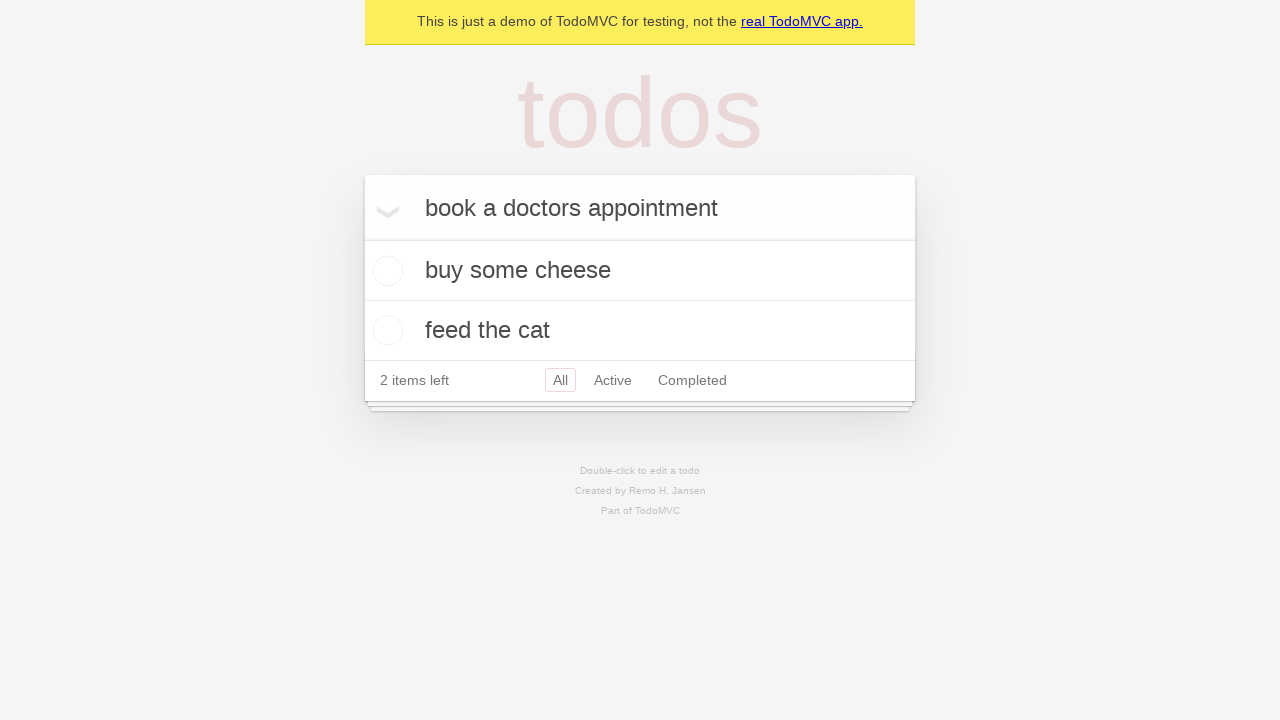

Pressed Enter to create third todo on .new-todo
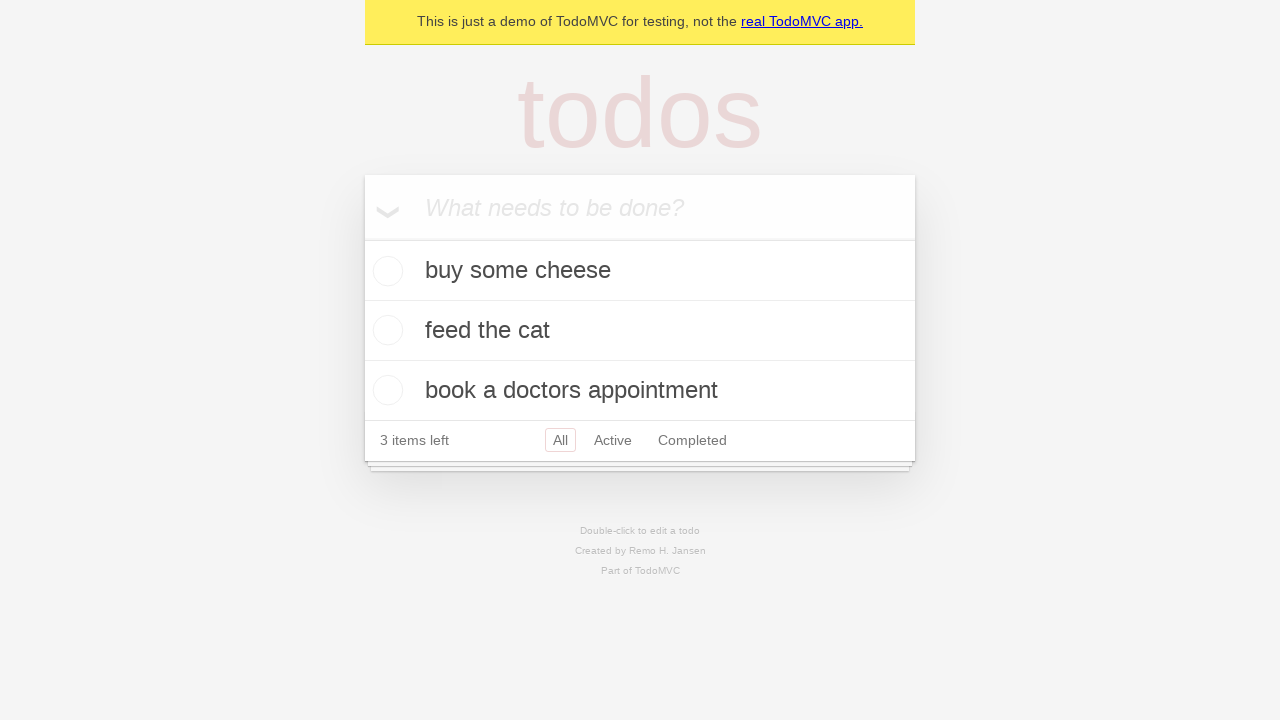

Checked the first todo item at (385, 271) on .todo-list li .toggle >> nth=0
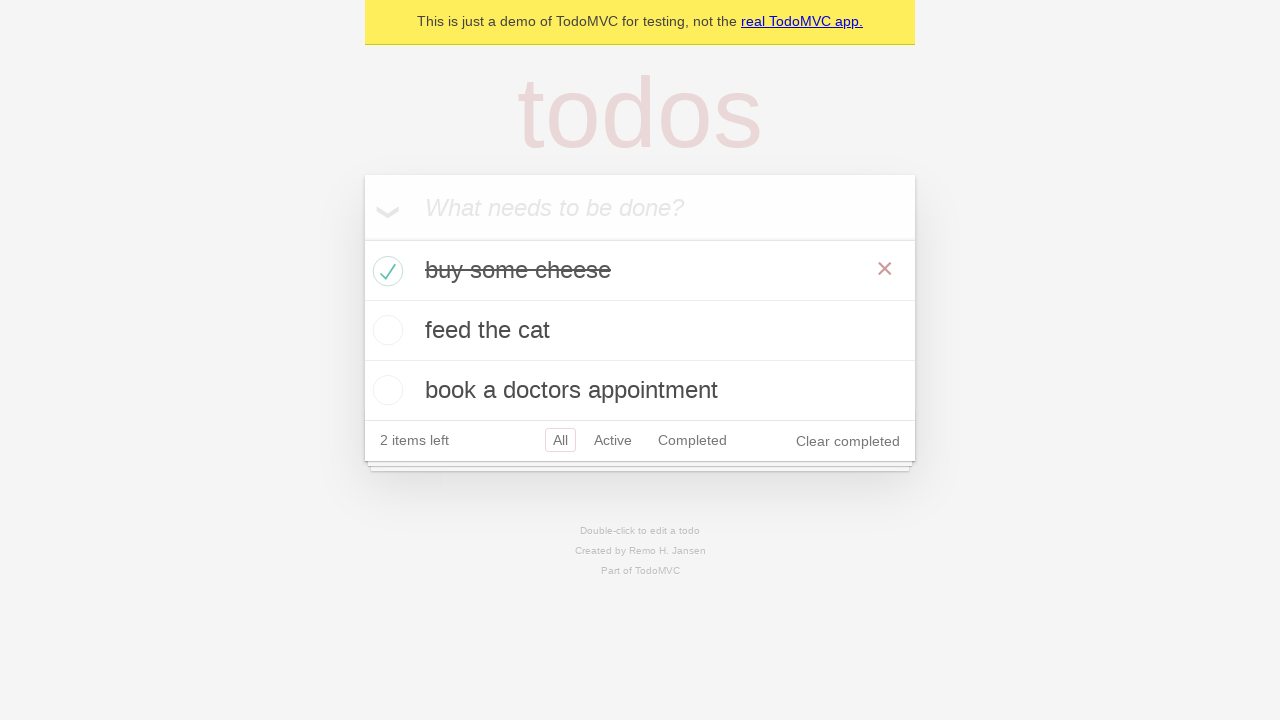

Waited for clear completed button to appear
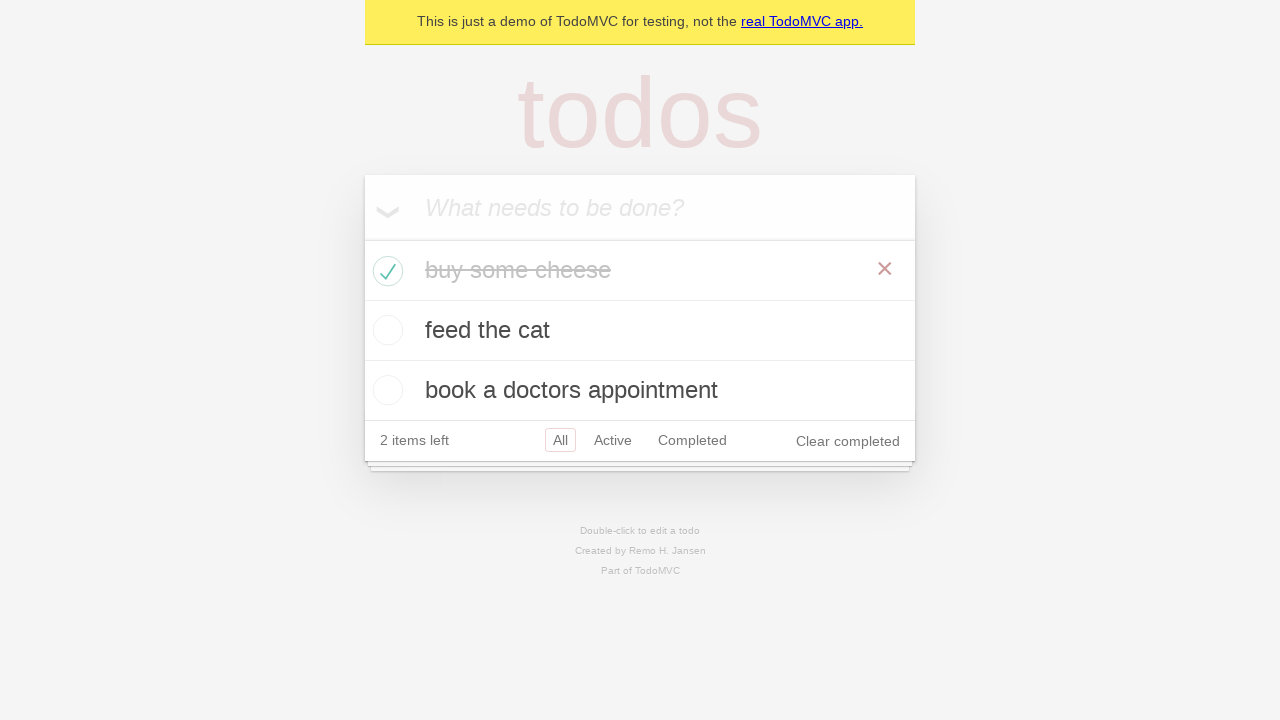

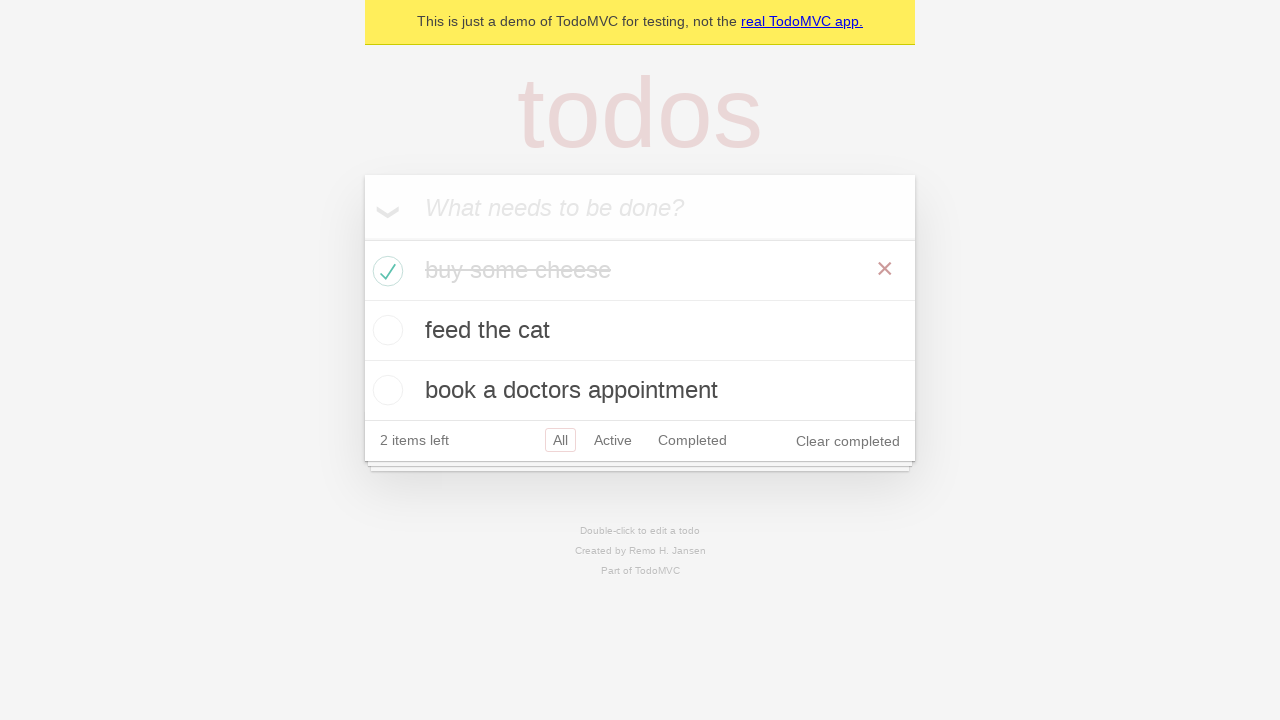